Tests file upload functionality by selecting a file via the file input, clicking the upload button, and verifying the uploaded filename is displayed.

Starting URL: http://the-internet.herokuapp.com/upload

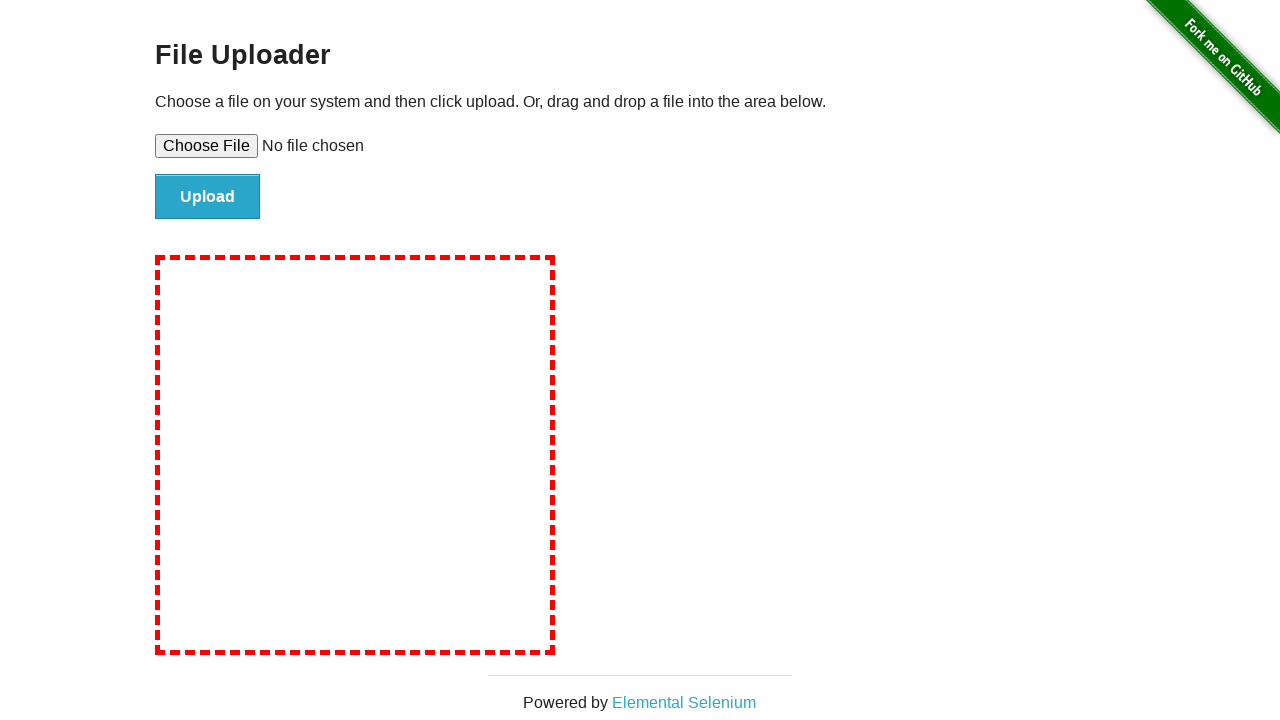

Created temporary test file for upload
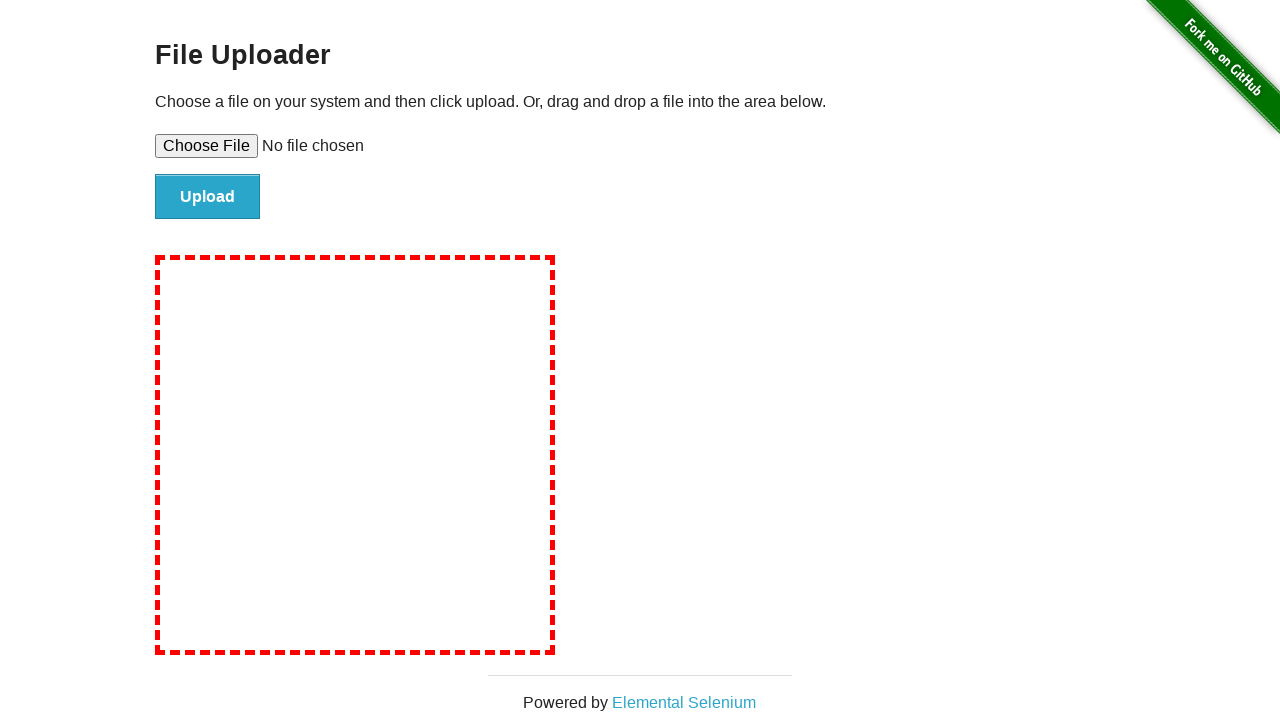

Selected test file via file input element
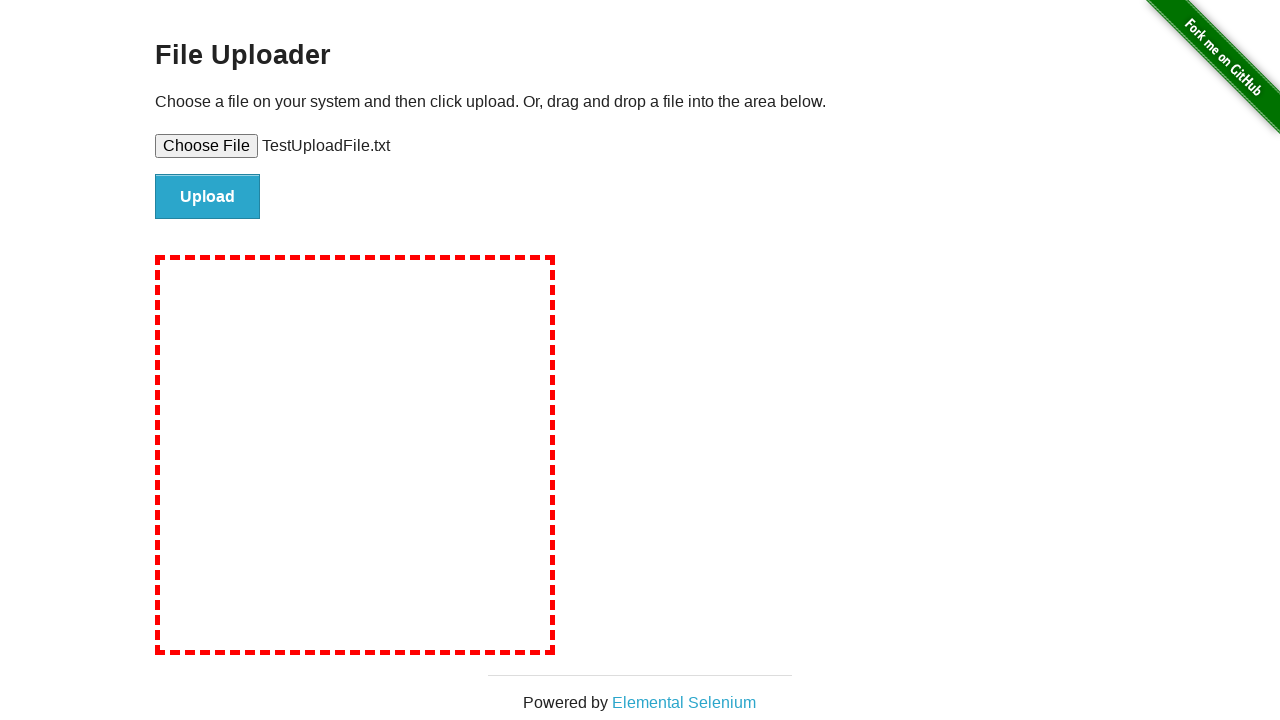

Clicked upload button to submit file at (208, 197) on #file-submit
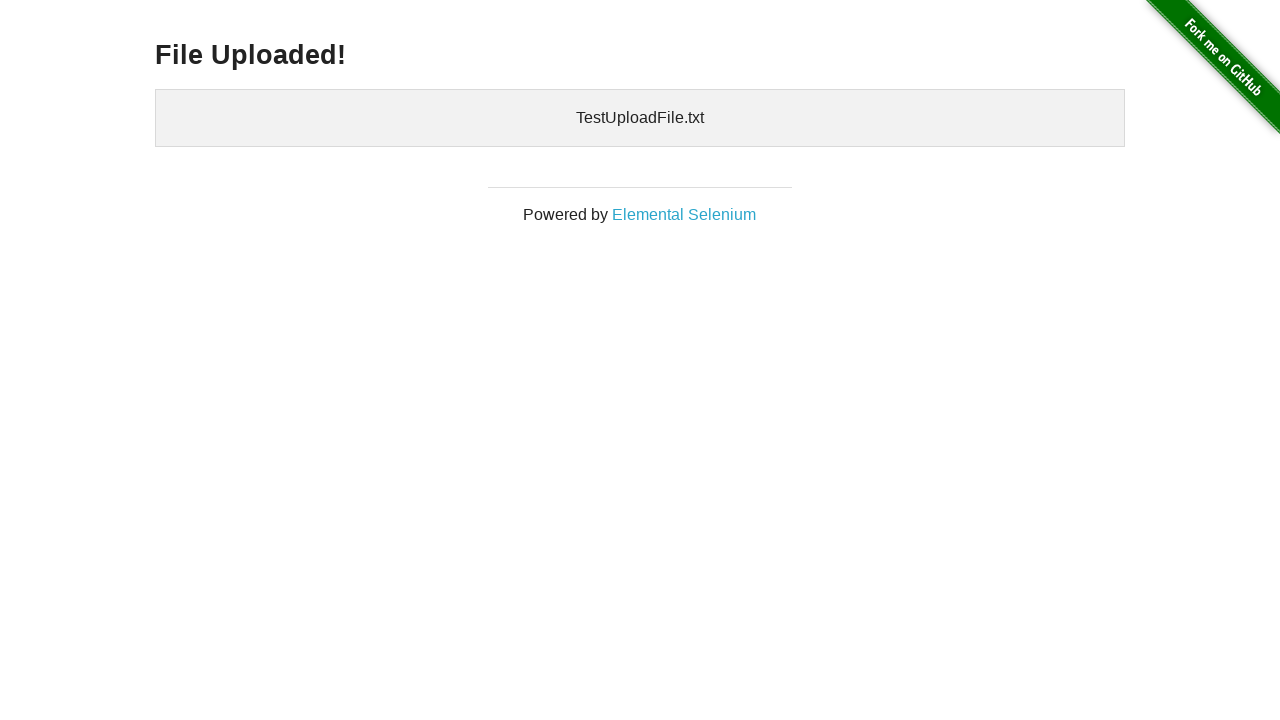

Upload completed and uploaded filename displayed
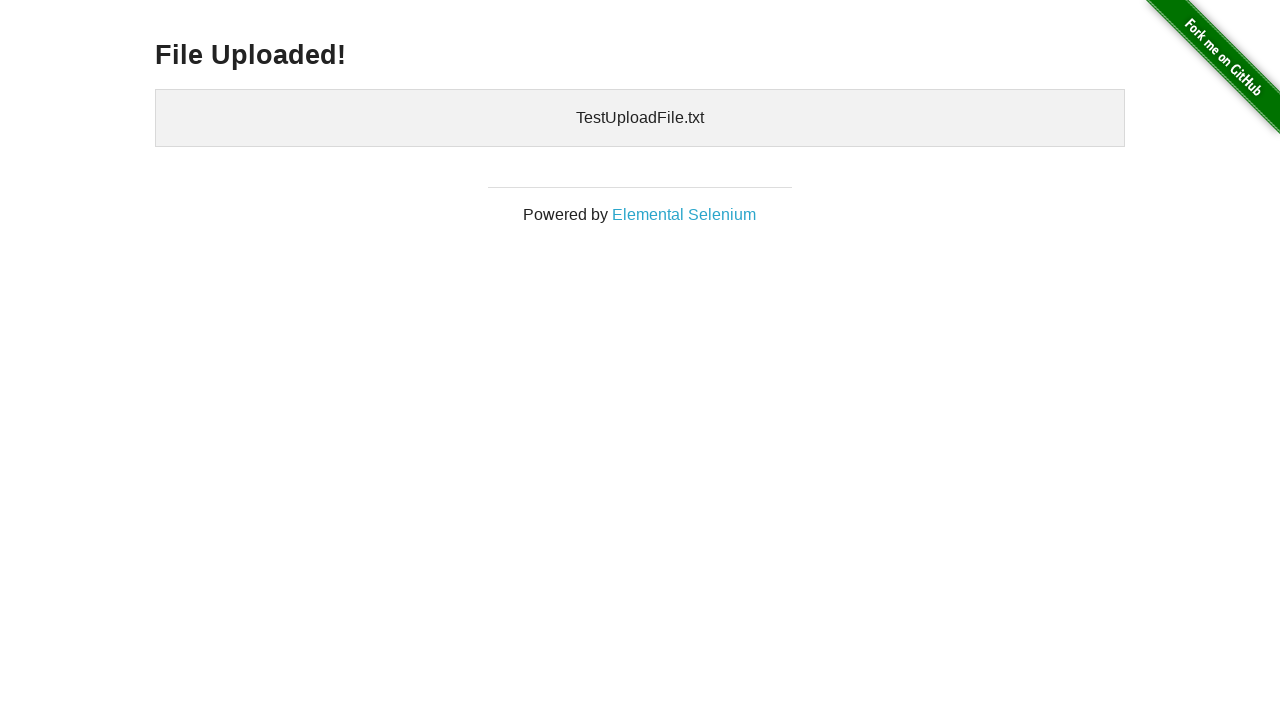

Cleaned up temporary test file
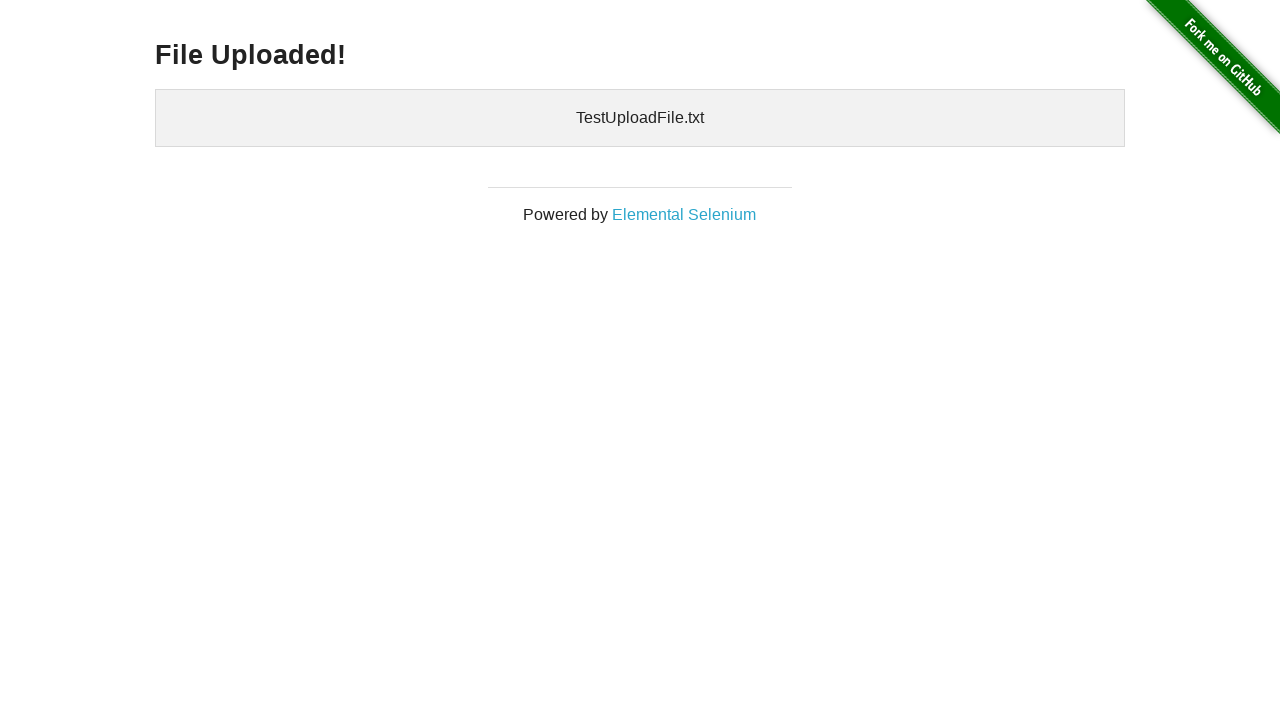

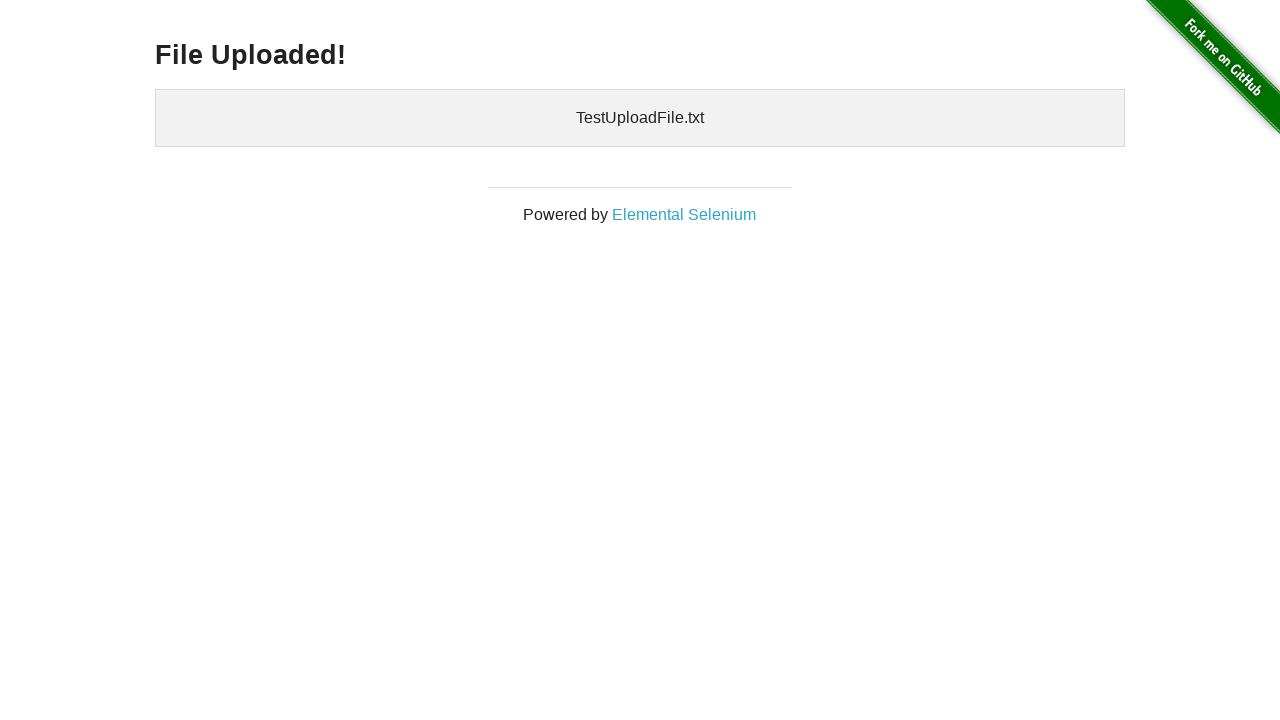